Tests opening a new tab and switching between tabs

Starting URL: https://codenboxautomationlab.com/practice/

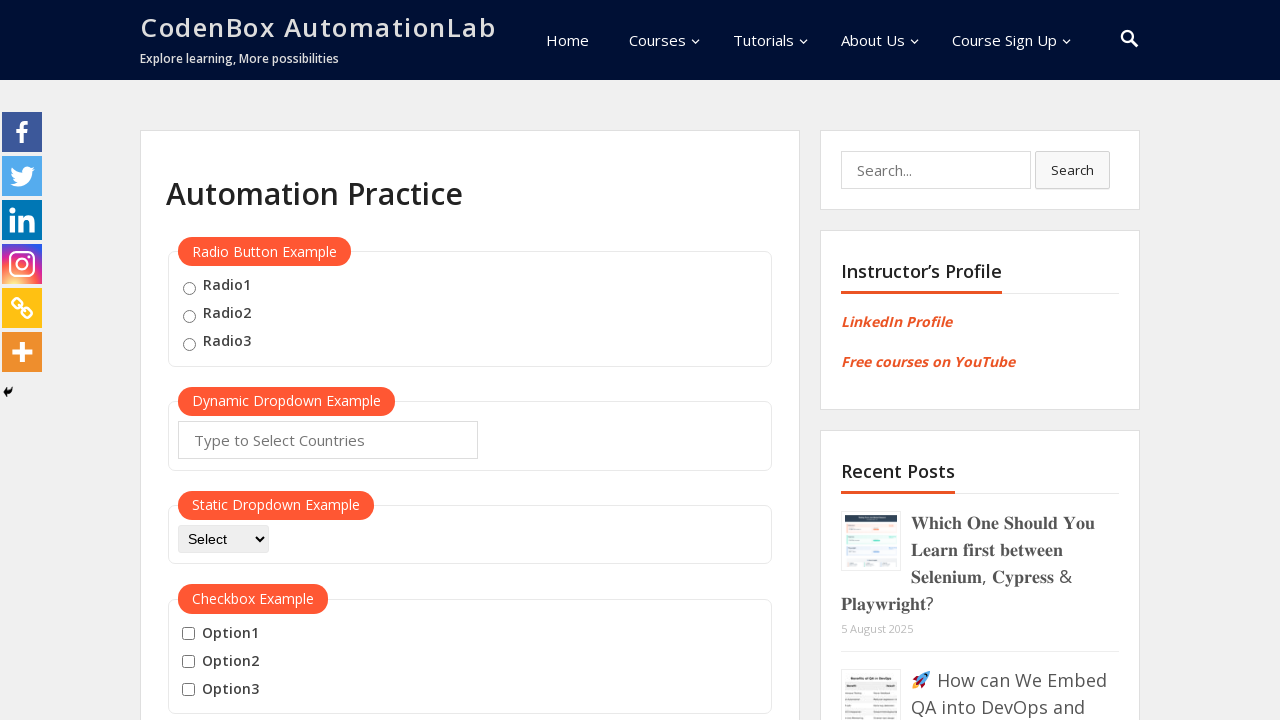

Scrolled down to button position (700px)
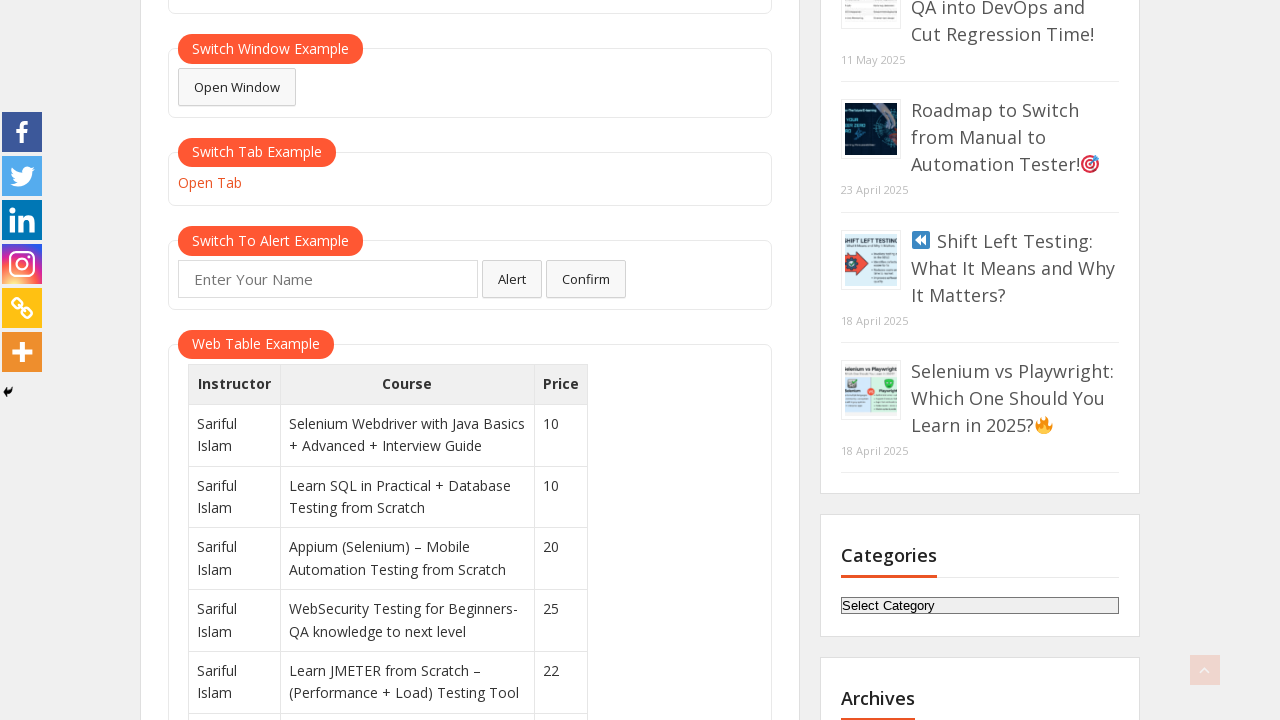

Clicked open tab button and new tab created at (210, 183) on #opentab
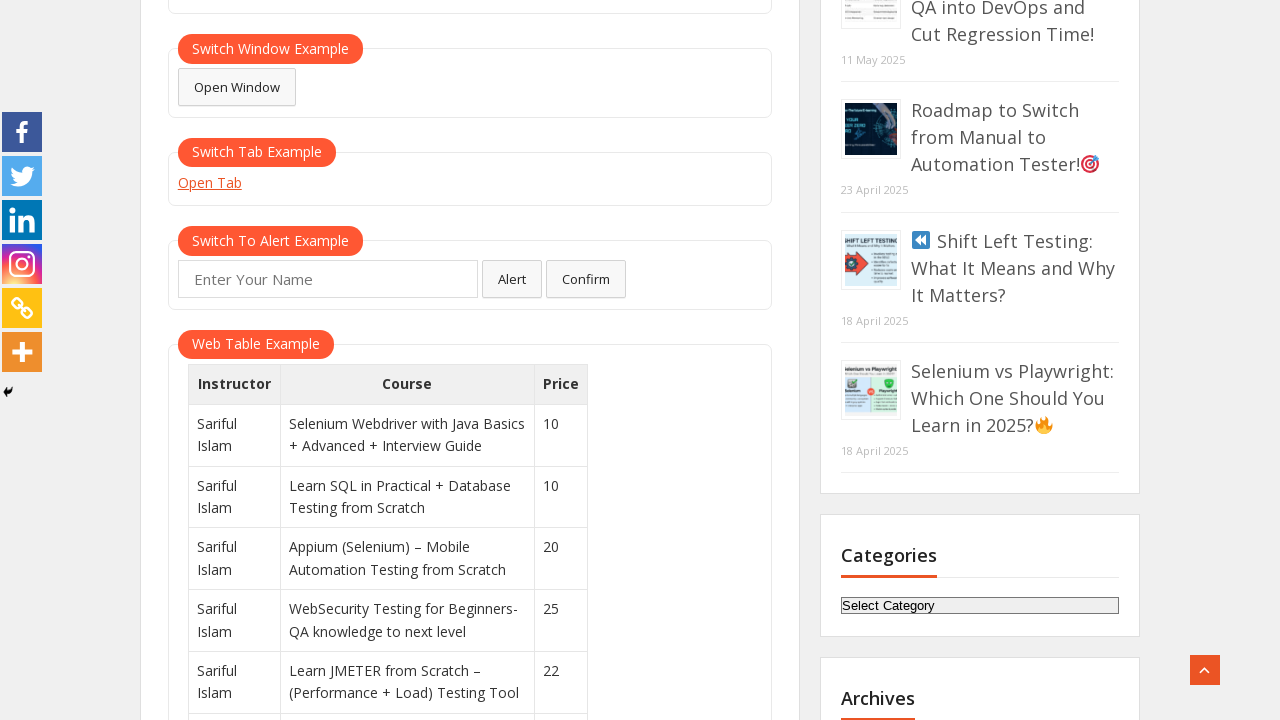

Switched to new tab and waited for page load
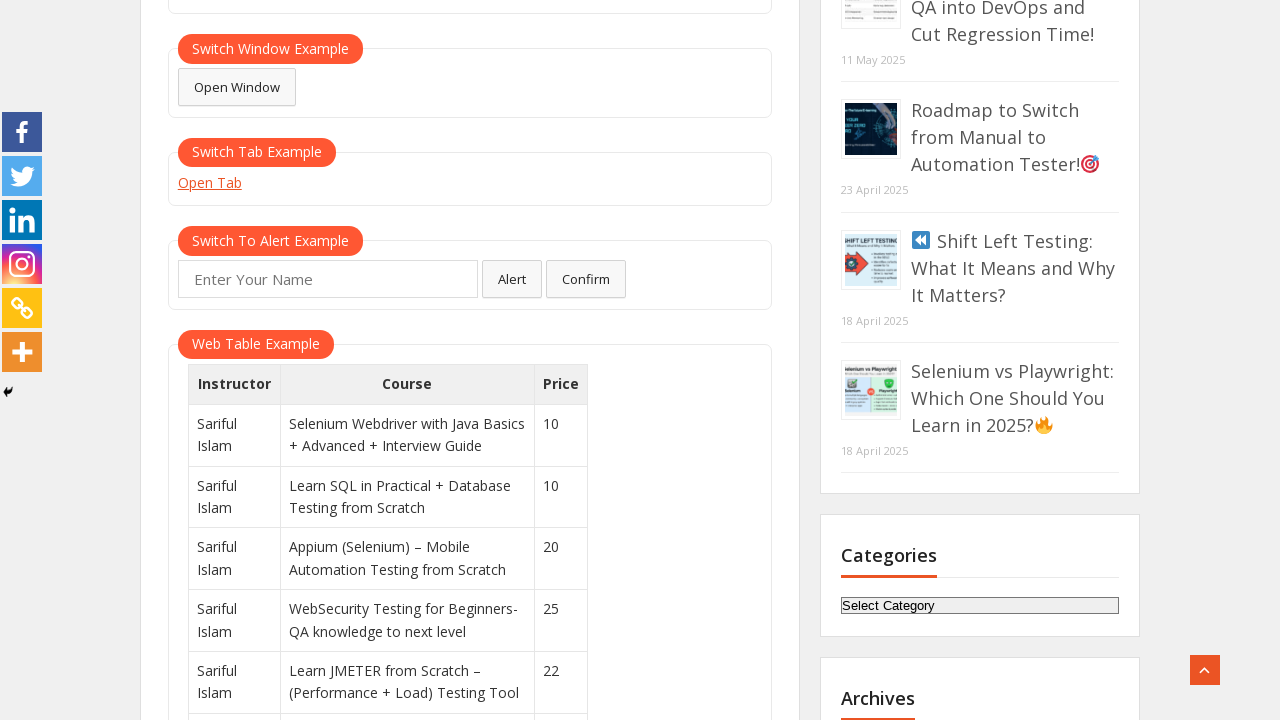

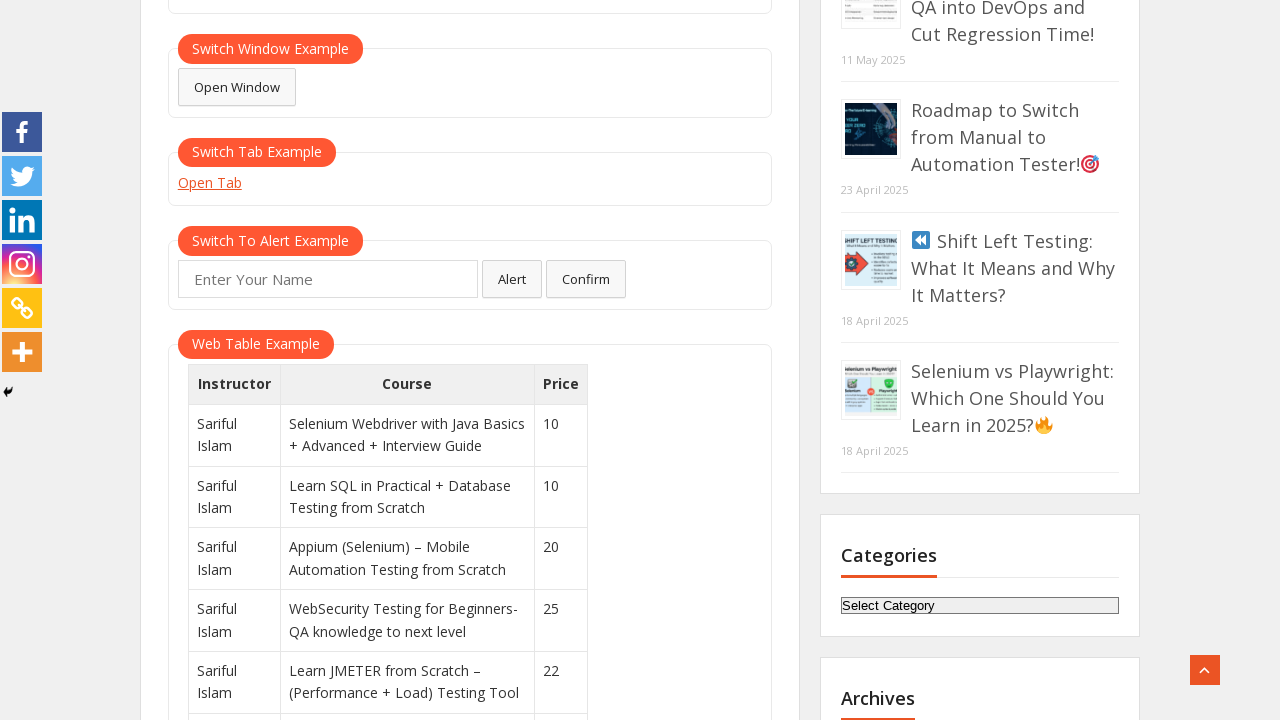